Tests the sorting functionality by clicking on the Amount header in the transactions table

Starting URL: https://sakshingp.github.io/assignment/home.html

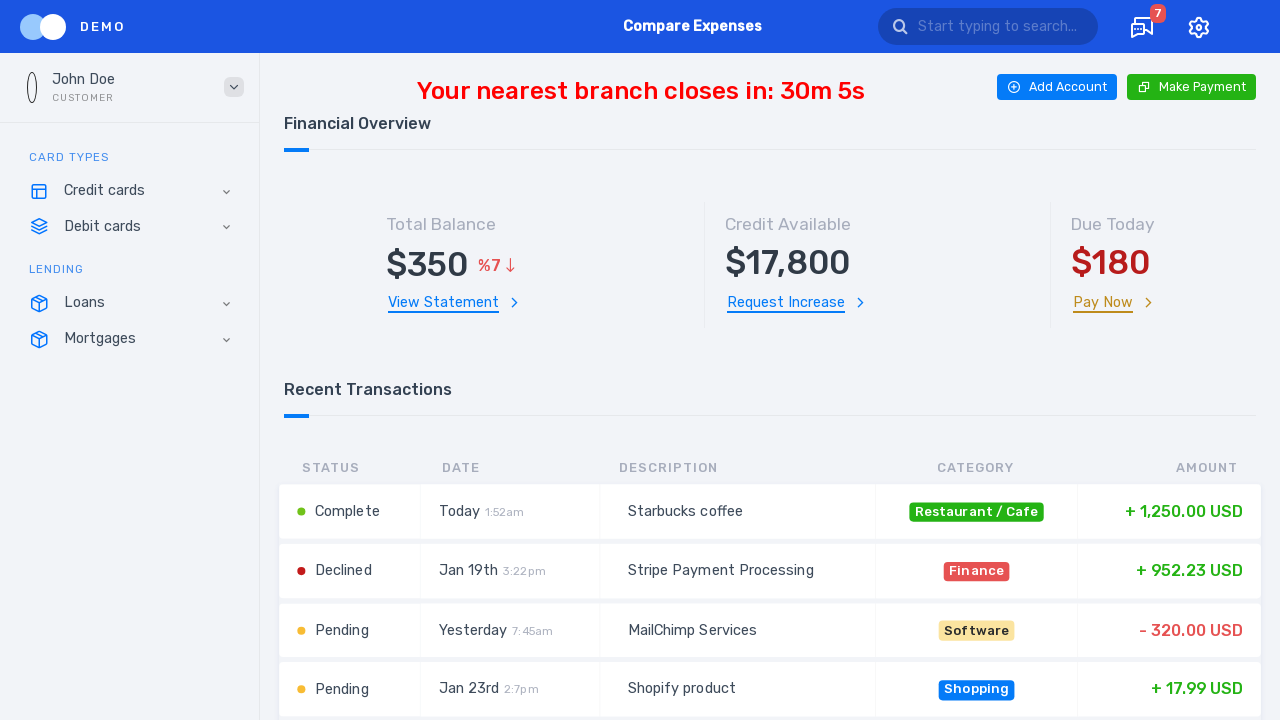

Clicked on Amount header to trigger sorting at (1166, 468) on #amount
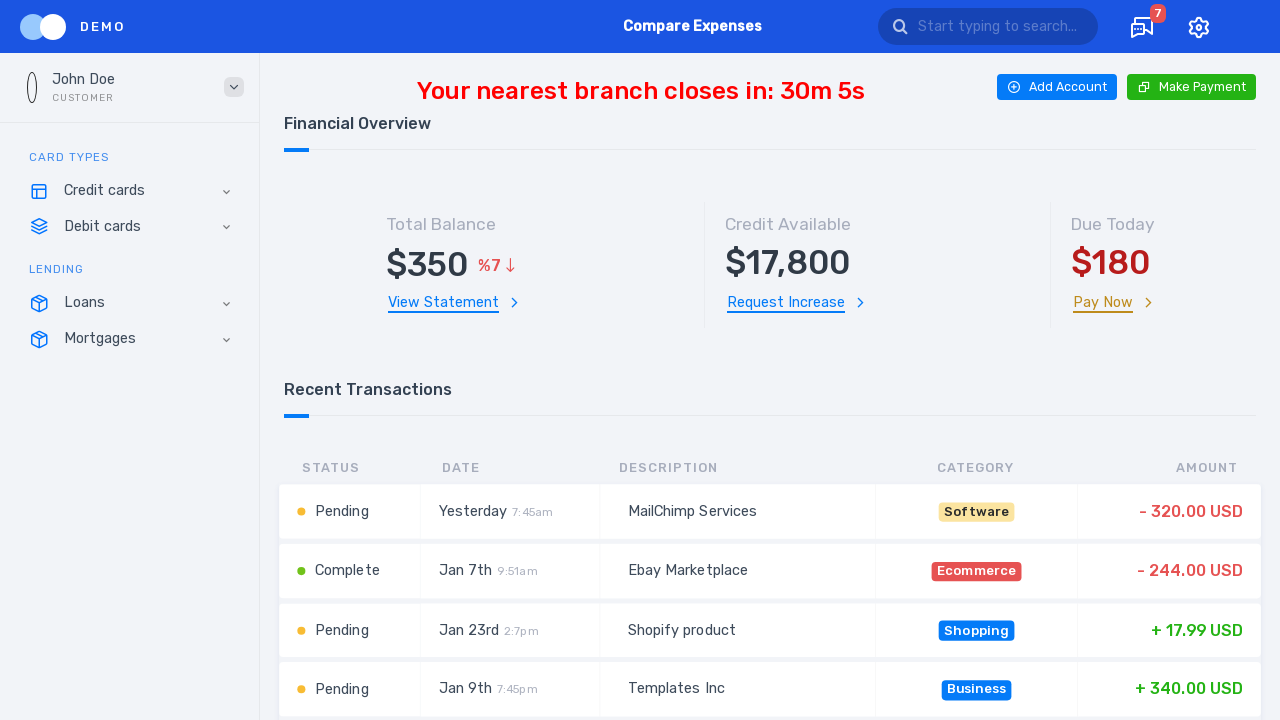

Located Amount header element
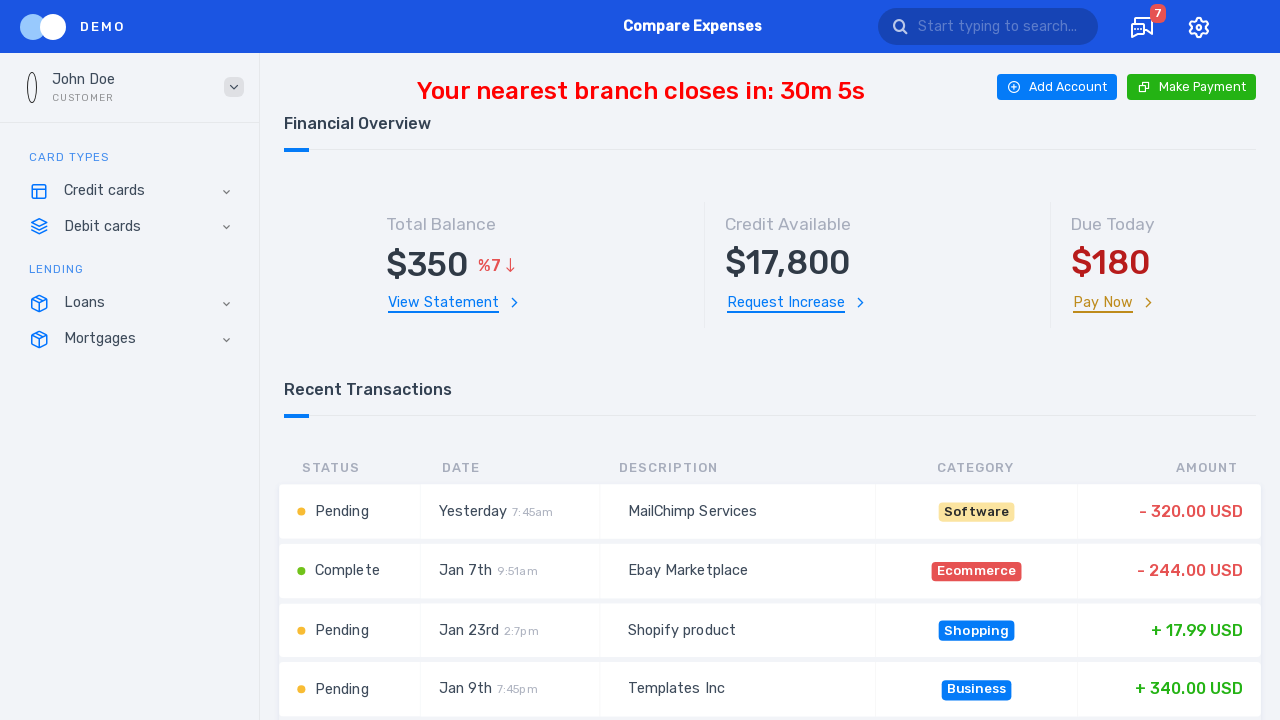

Retrieved onclick attribute from Amount header
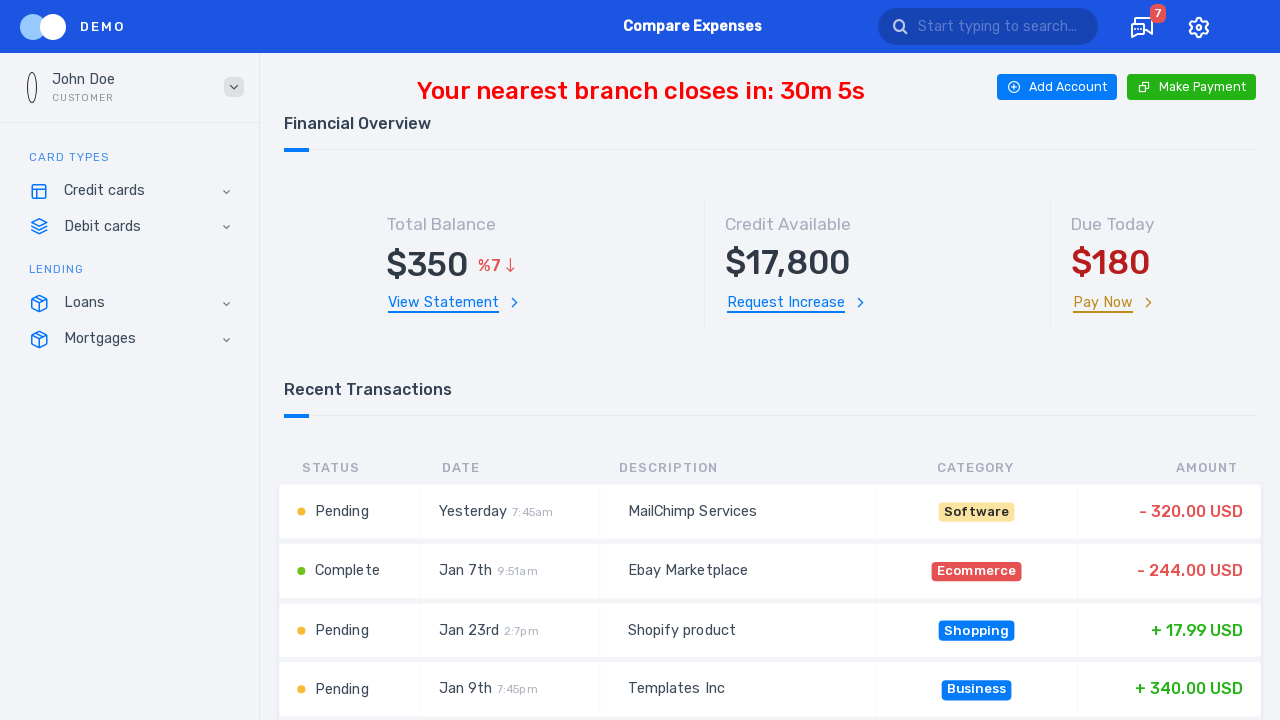

Verified onclick attribute contains 'sortTable(4)' function
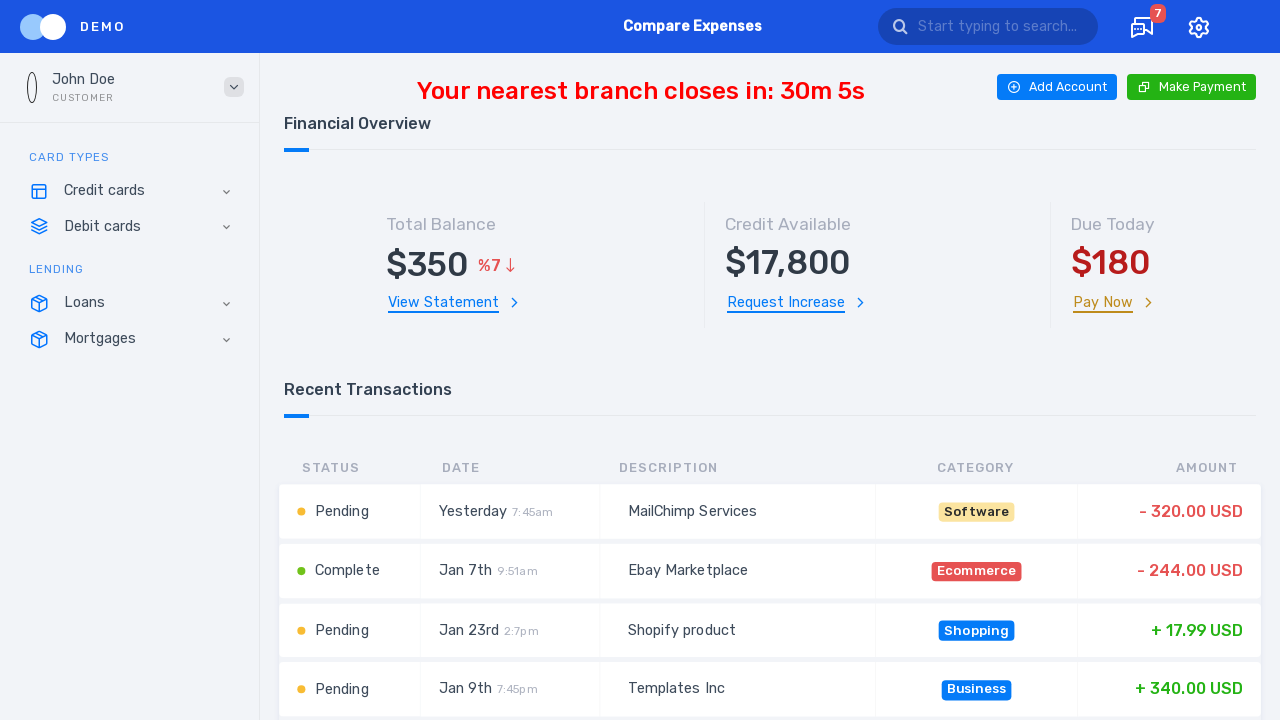

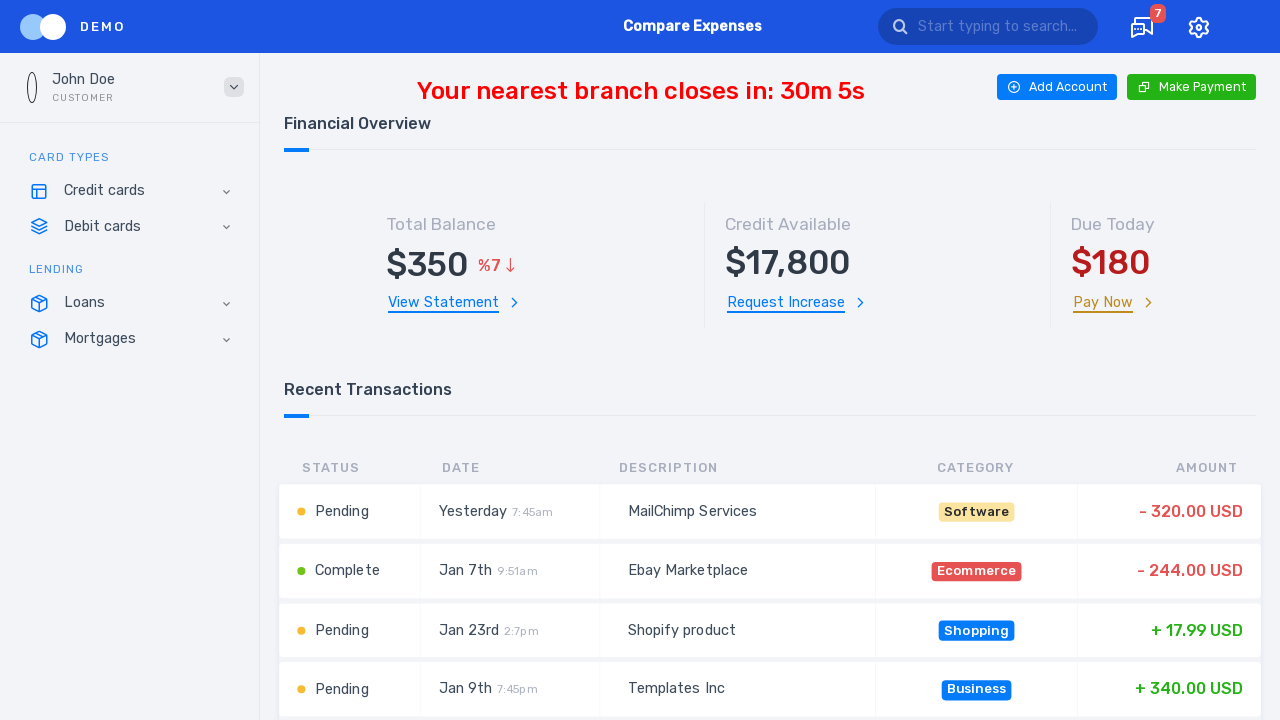